Tests that edits are cancelled when pressing Escape key.

Starting URL: https://demo.playwright.dev/todomvc

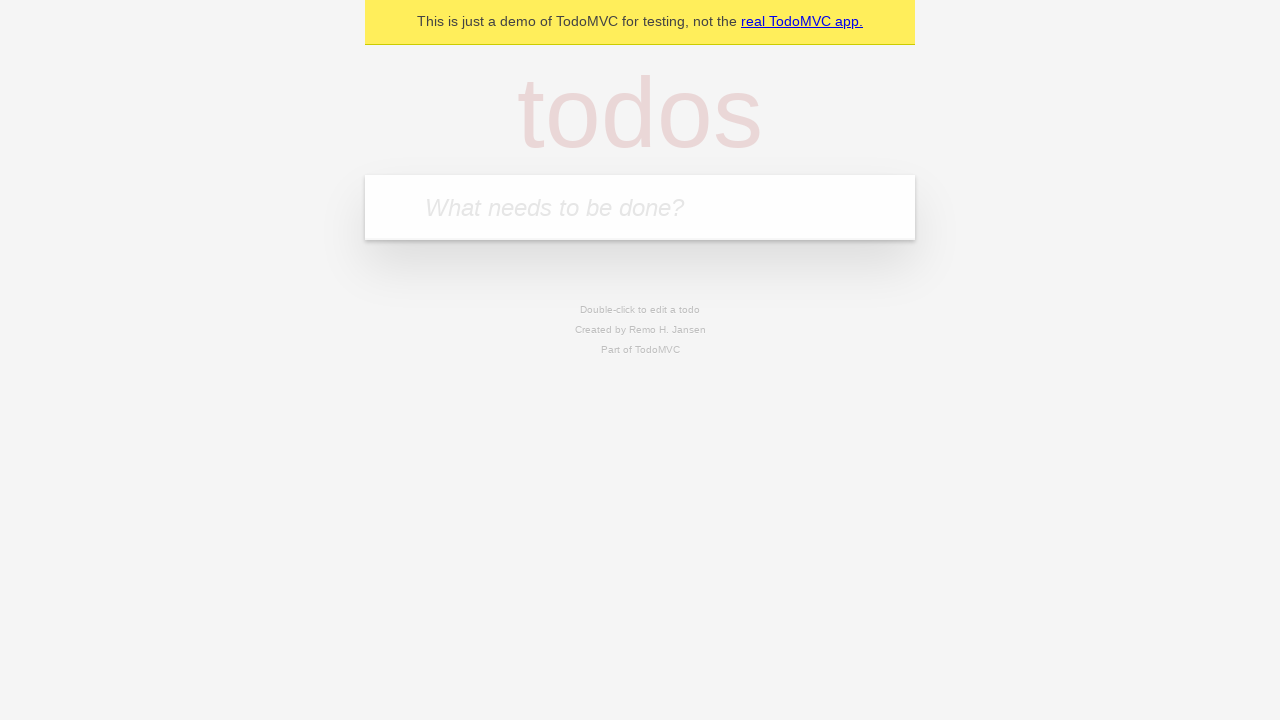

Filled new todo field with 'buy some cheese' on internal:attr=[placeholder="What needs to be done?"i]
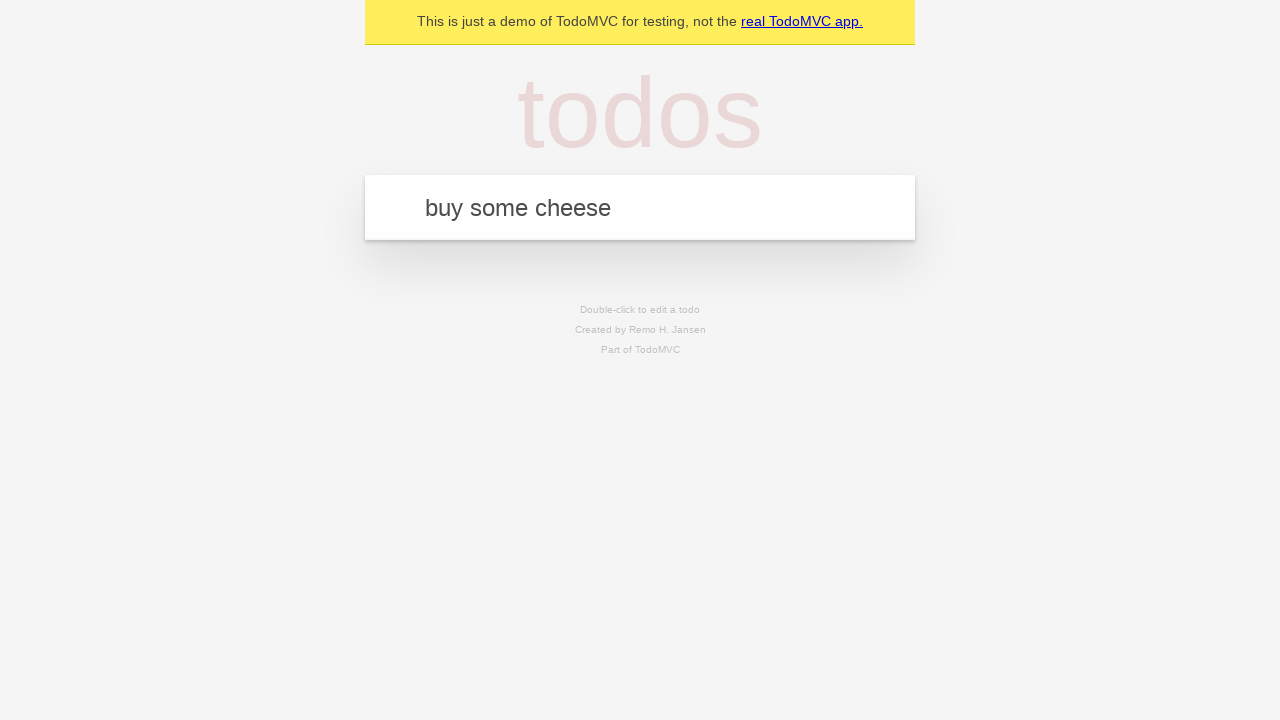

Pressed Enter to create todo 'buy some cheese' on internal:attr=[placeholder="What needs to be done?"i]
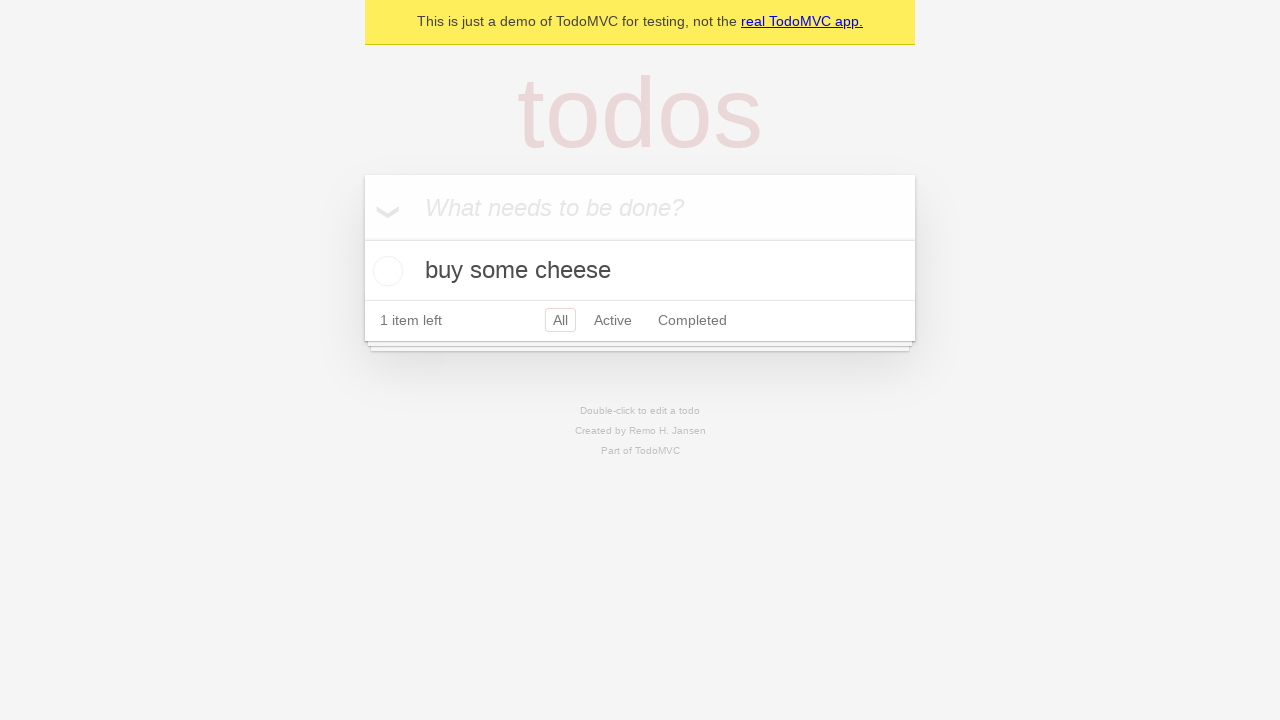

Filled new todo field with 'feed the cat' on internal:attr=[placeholder="What needs to be done?"i]
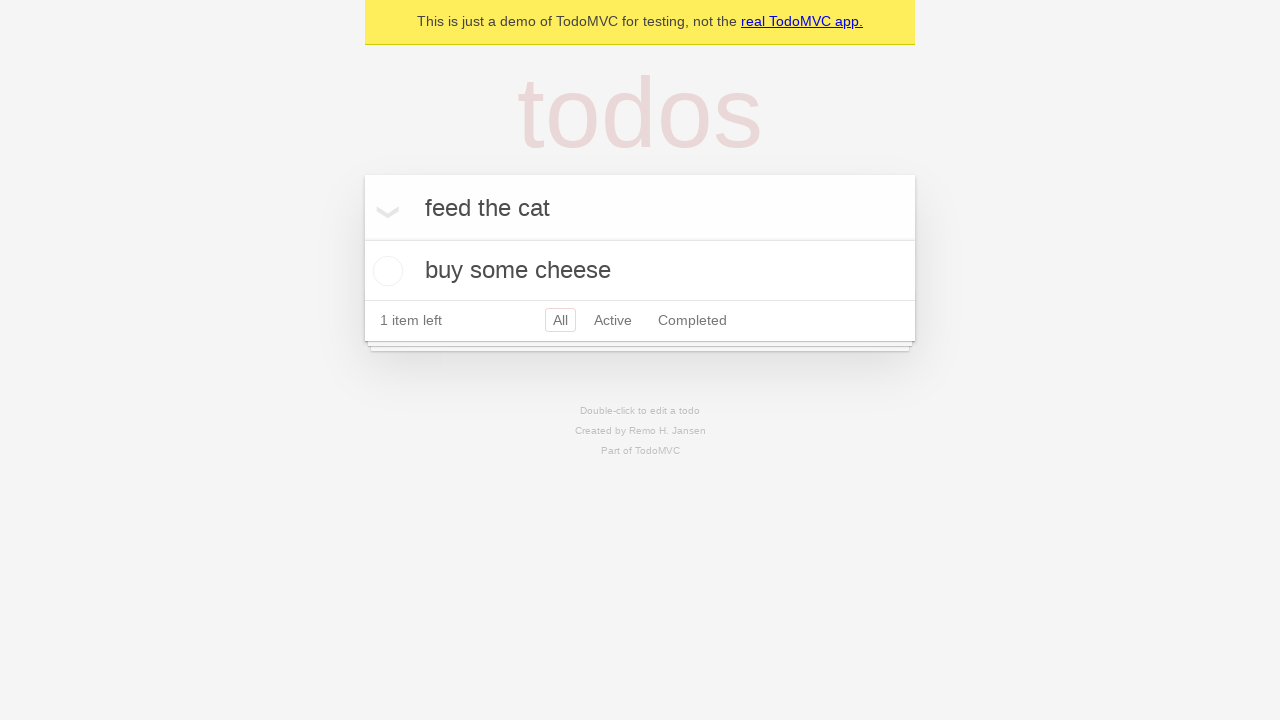

Pressed Enter to create todo 'feed the cat' on internal:attr=[placeholder="What needs to be done?"i]
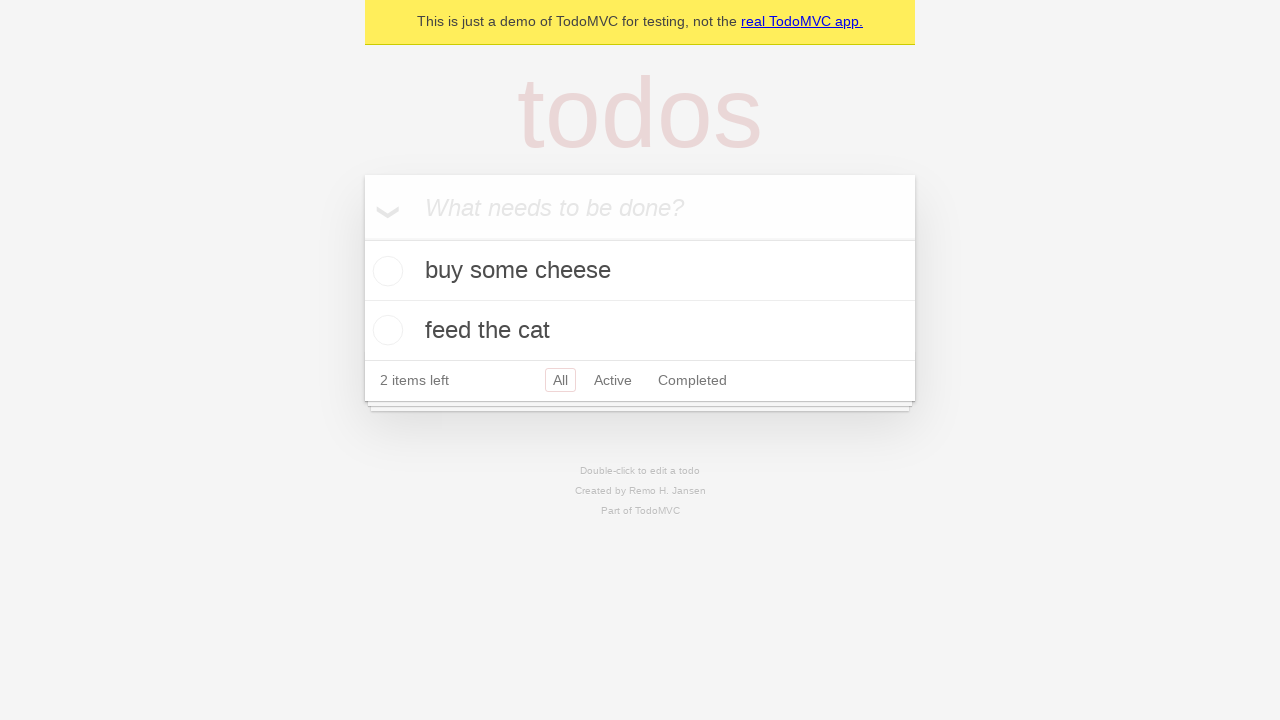

Filled new todo field with 'book a doctors appointment' on internal:attr=[placeholder="What needs to be done?"i]
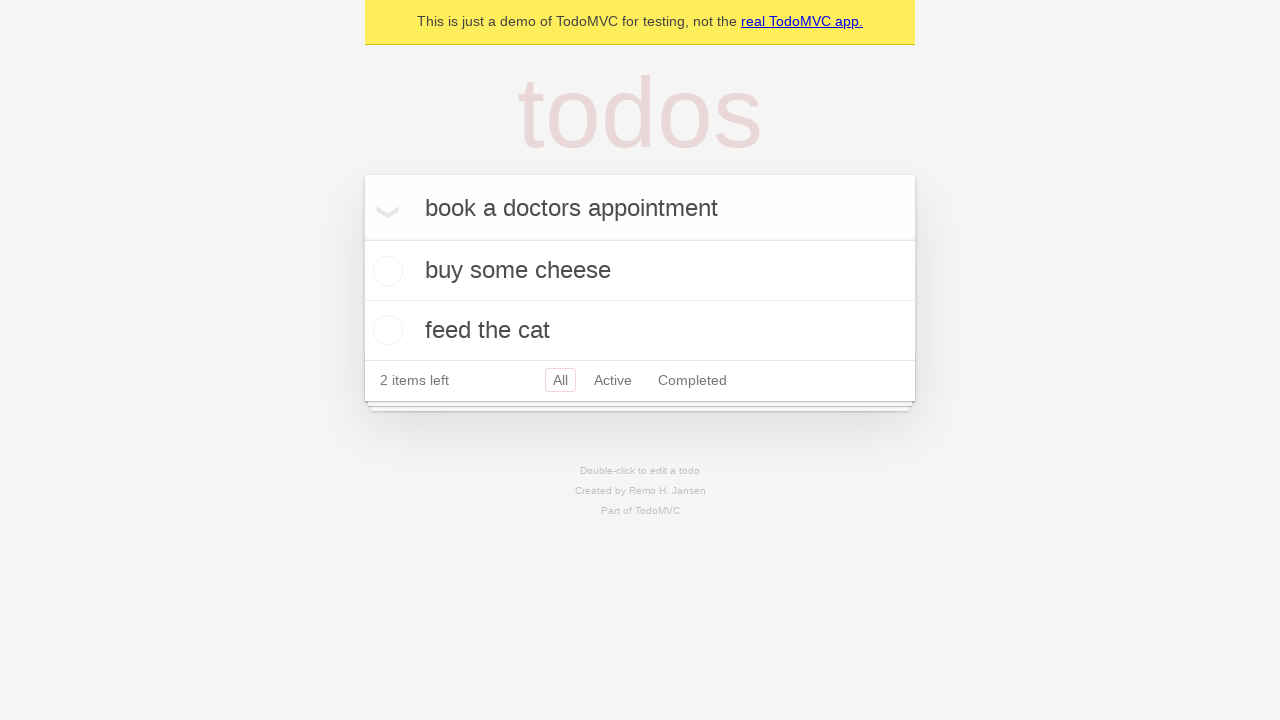

Pressed Enter to create todo 'book a doctors appointment' on internal:attr=[placeholder="What needs to be done?"i]
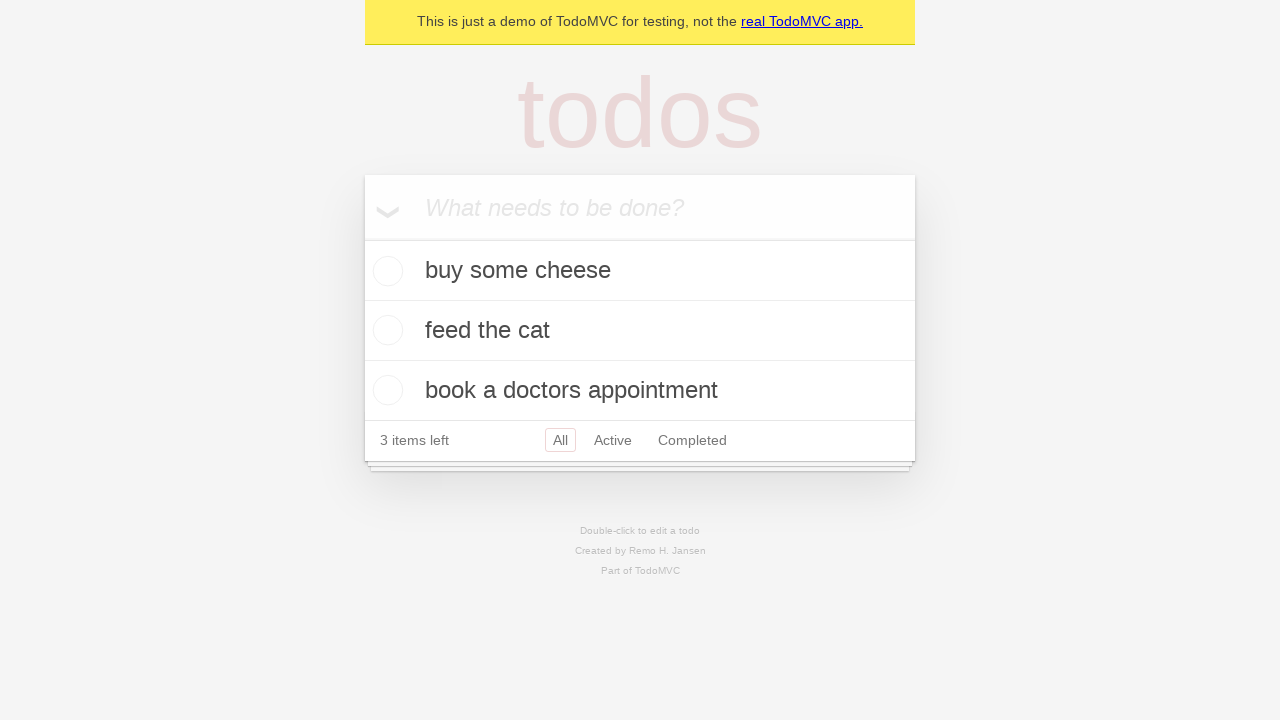

All three todo items loaded
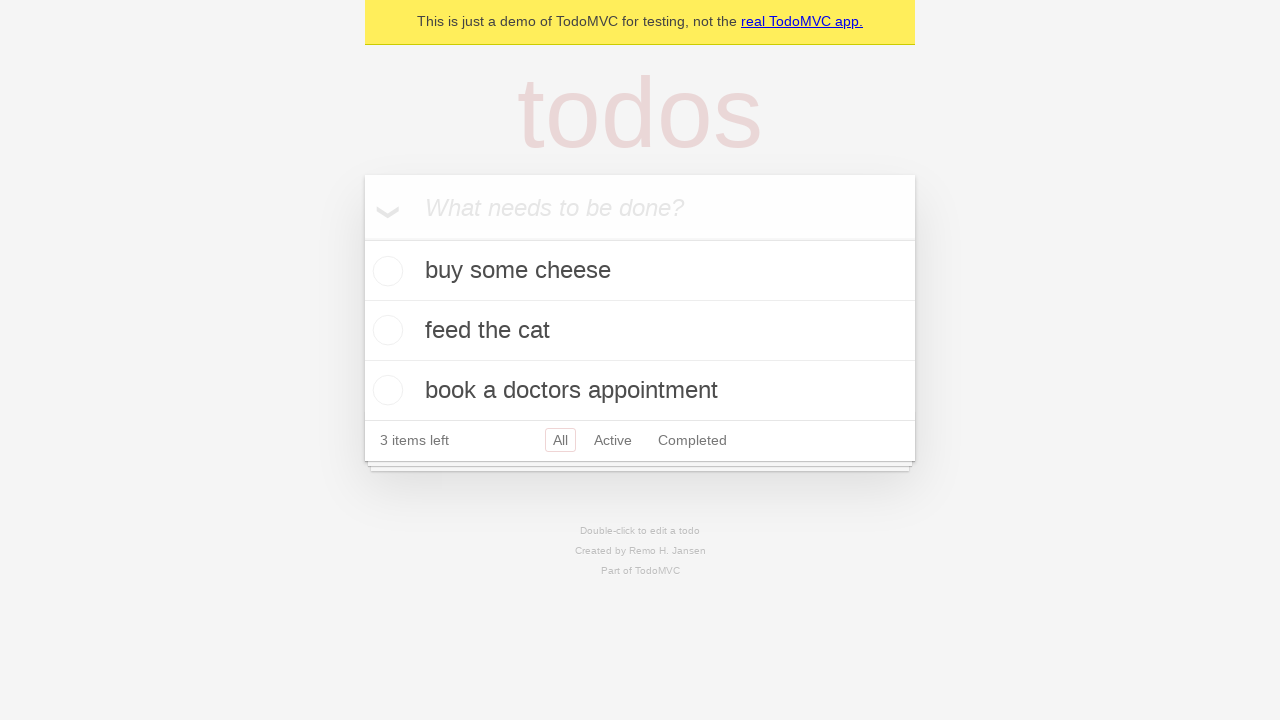

Double-clicked second todo item to enter edit mode at (640, 331) on internal:testid=[data-testid="todo-item"s] >> nth=1
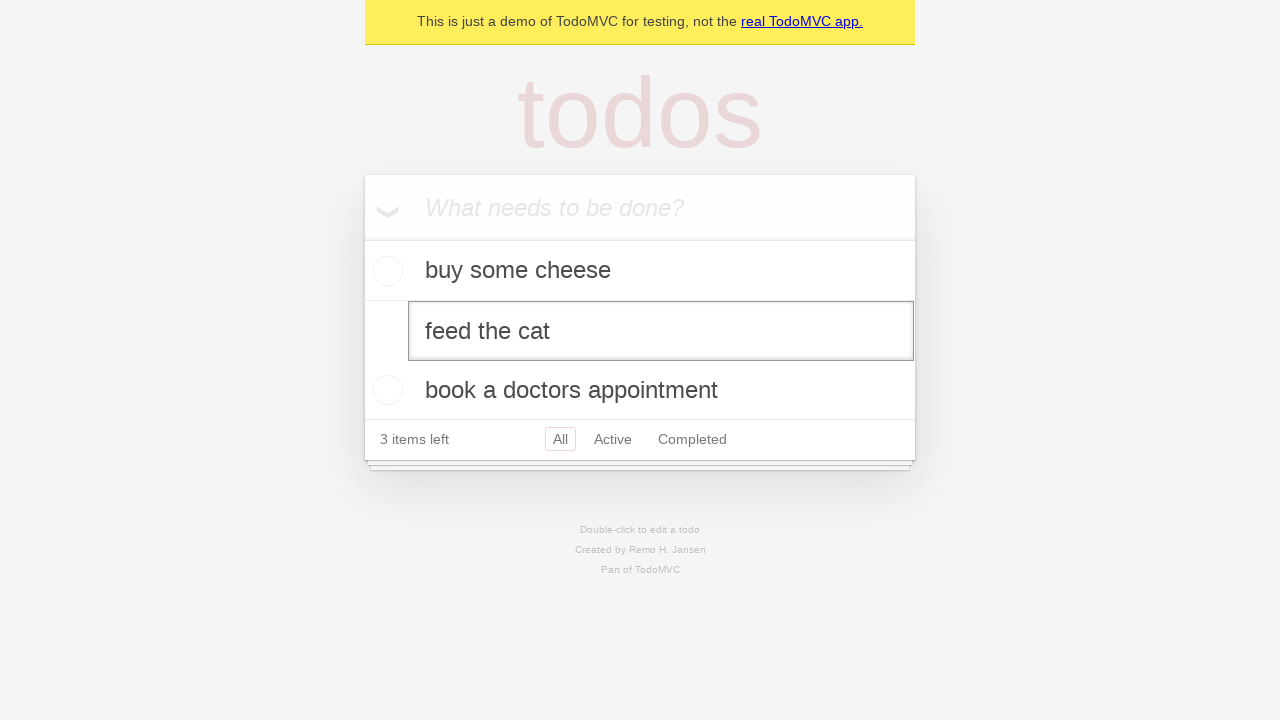

Filled edit field with 'buy some sausages' on internal:testid=[data-testid="todo-item"s] >> nth=1 >> internal:role=textbox[nam
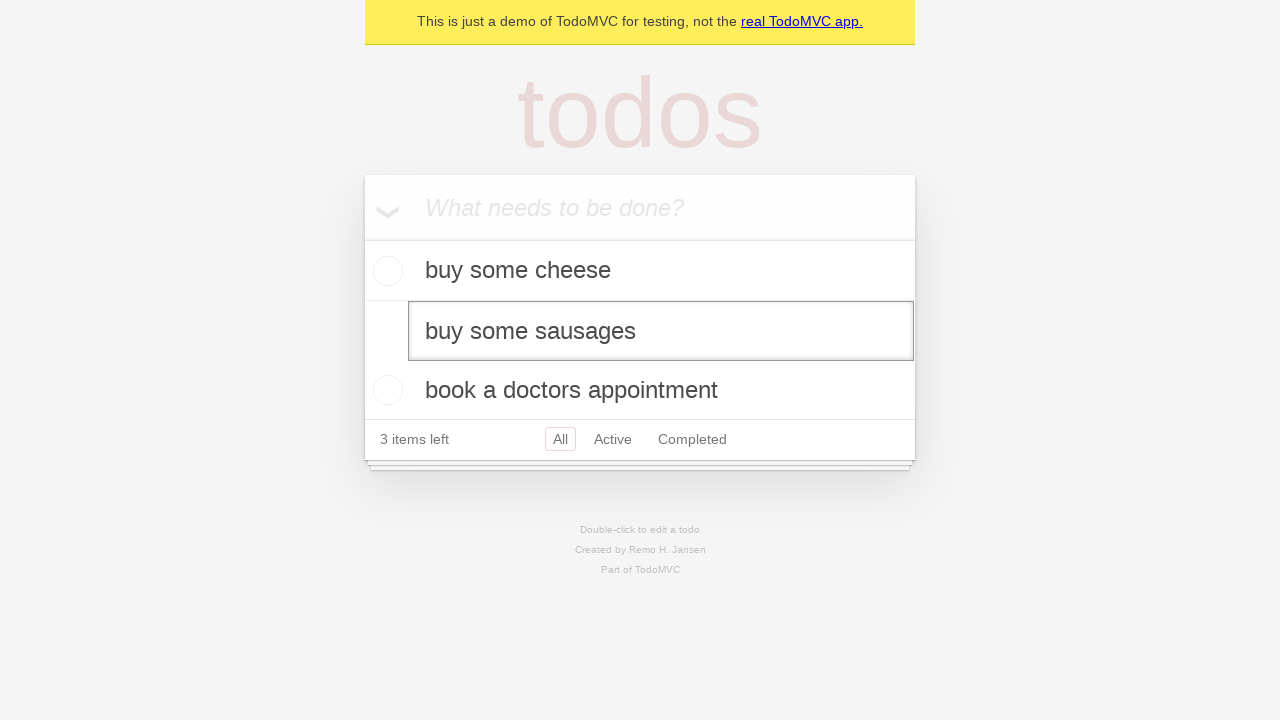

Pressed Escape key to cancel edit on internal:testid=[data-testid="todo-item"s] >> nth=1 >> internal:role=textbox[nam
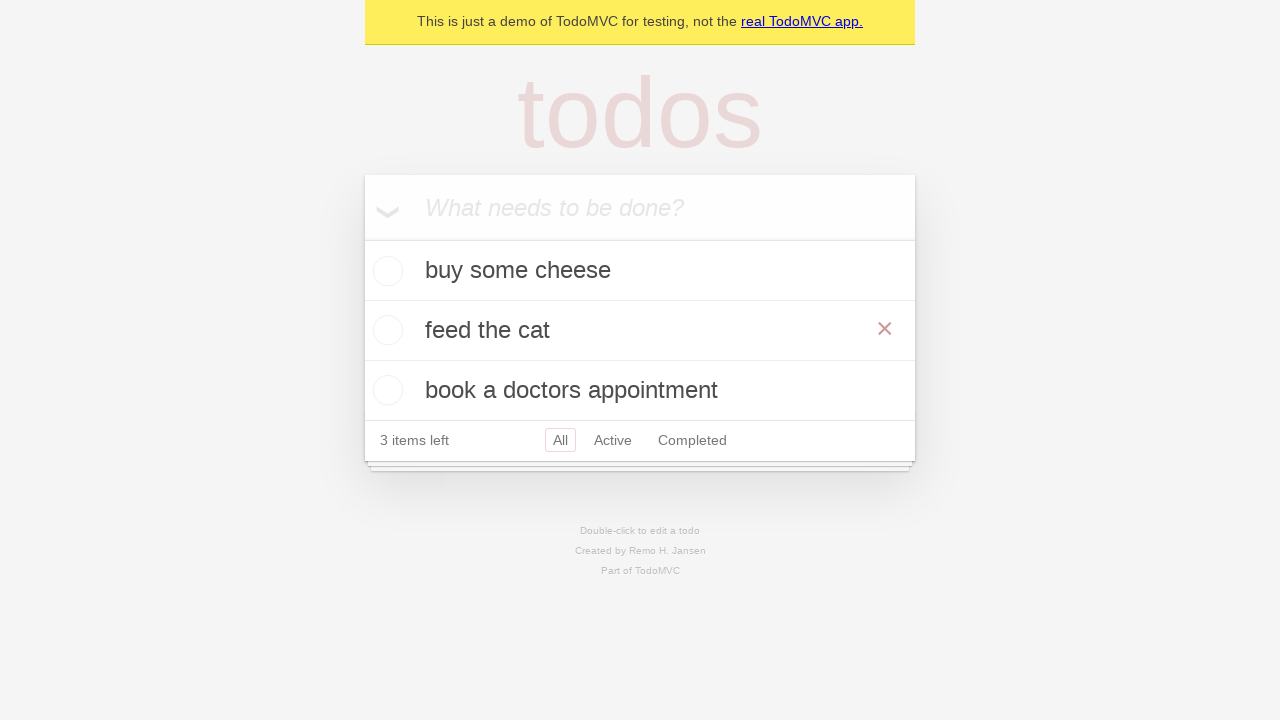

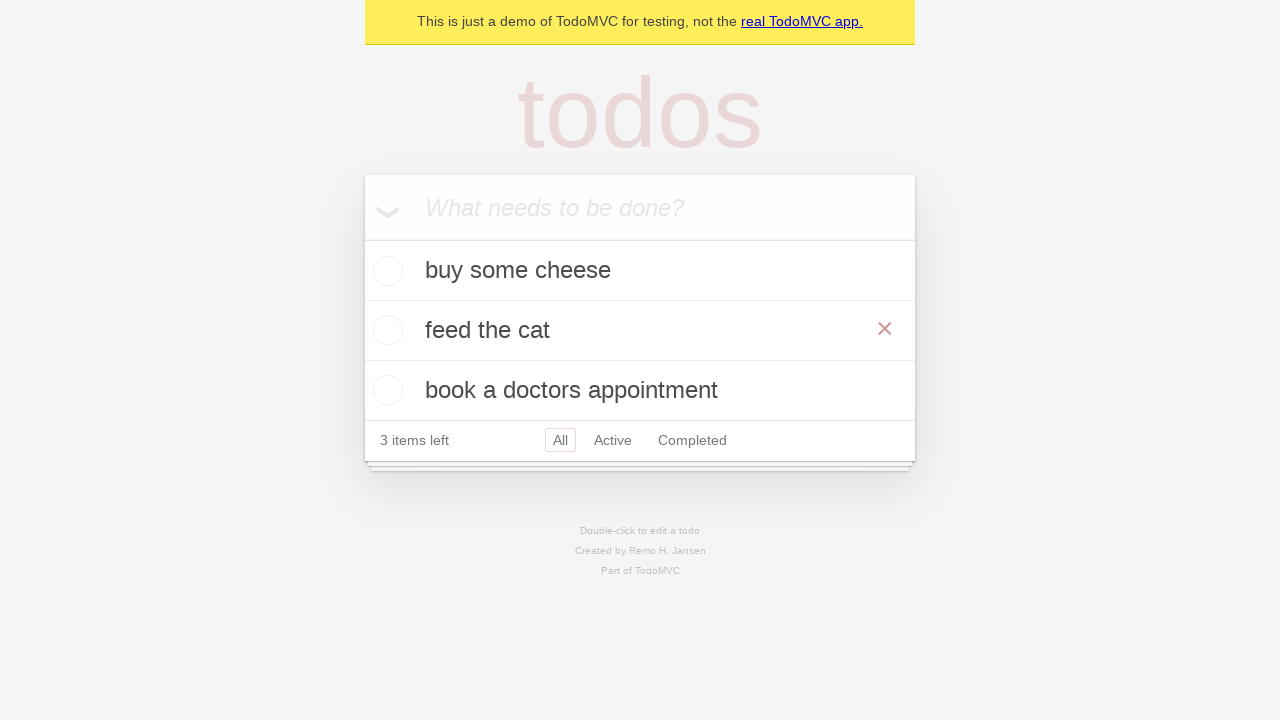